Tests dynamic click functionality by performing a left-click on a button and verifying the expected message appears

Starting URL: https://demoqa.com/buttons

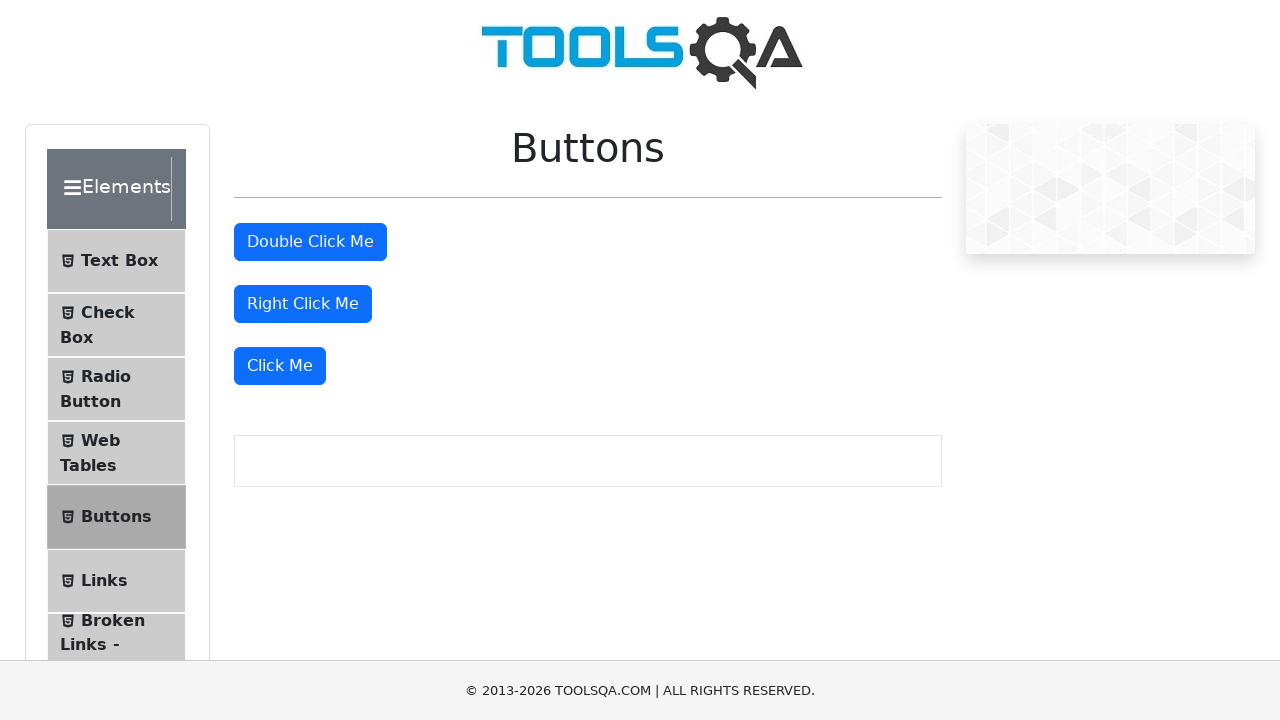

Performed left-click on the third 'Click Me' button using dynamic click at (280, 366) on text=Click Me >> nth=2
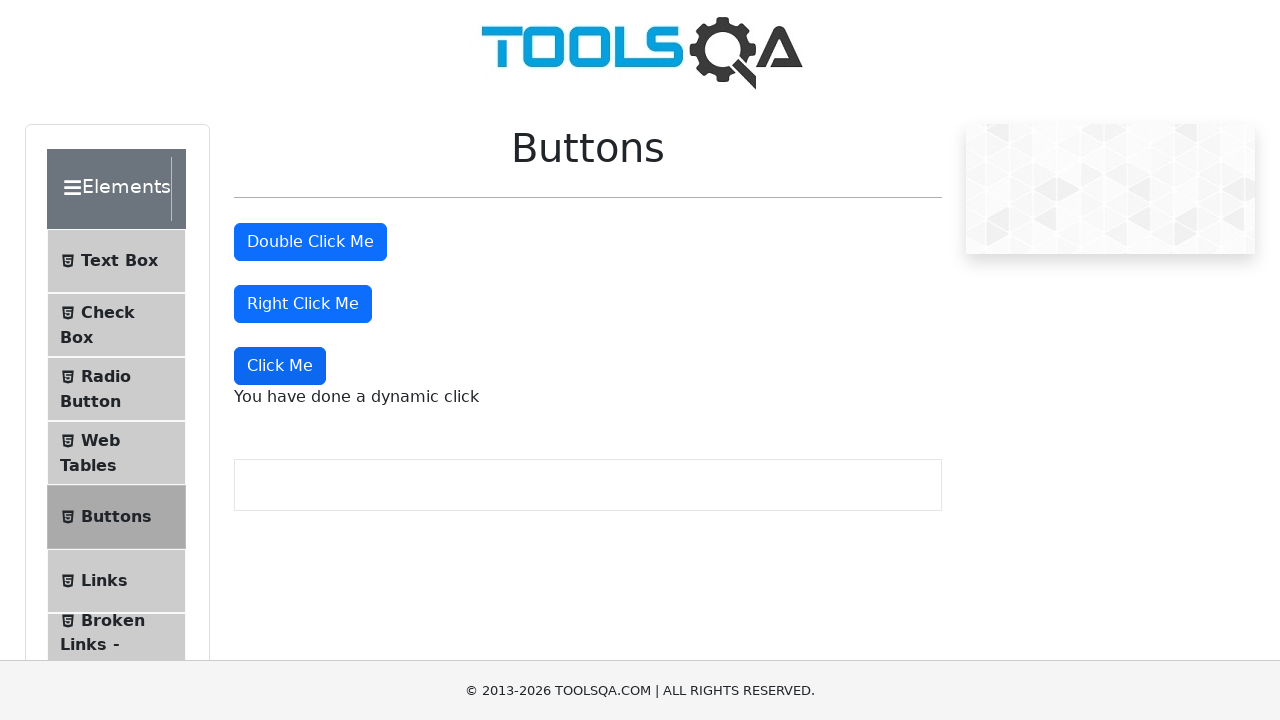

Waited for dynamic click message element to appear
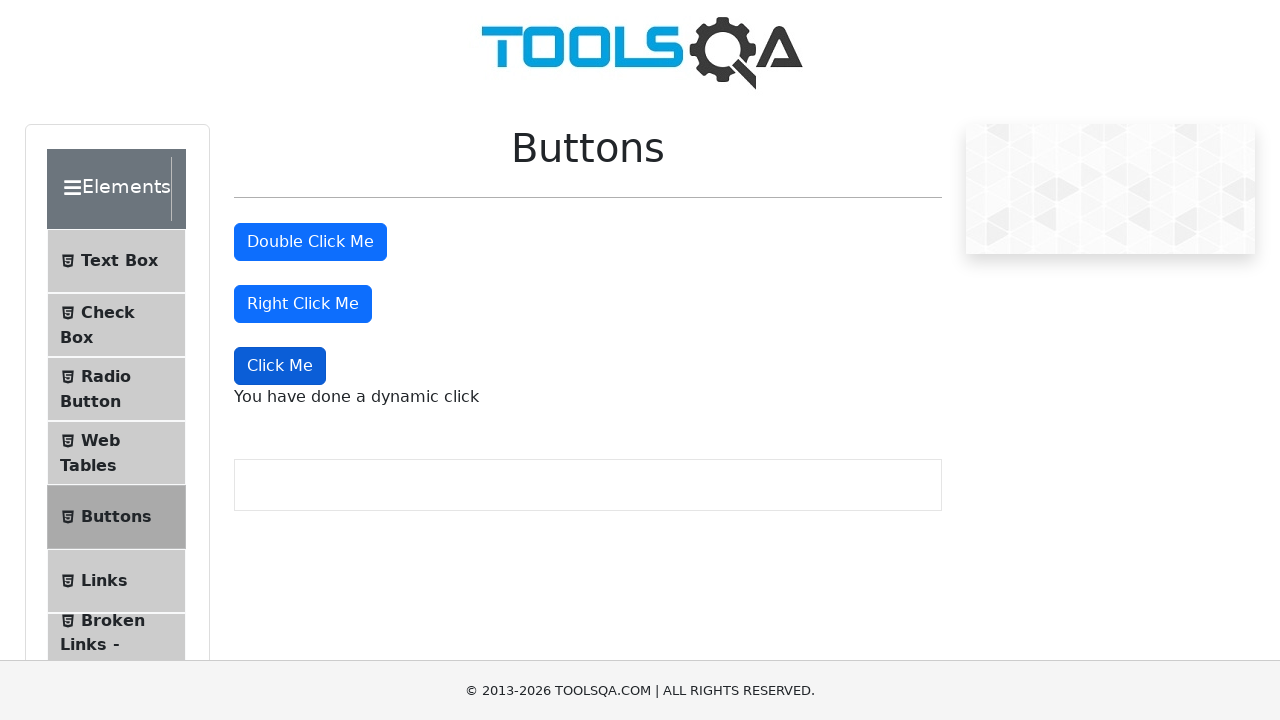

Verified expected message 'You have done a dynamic click' appeared
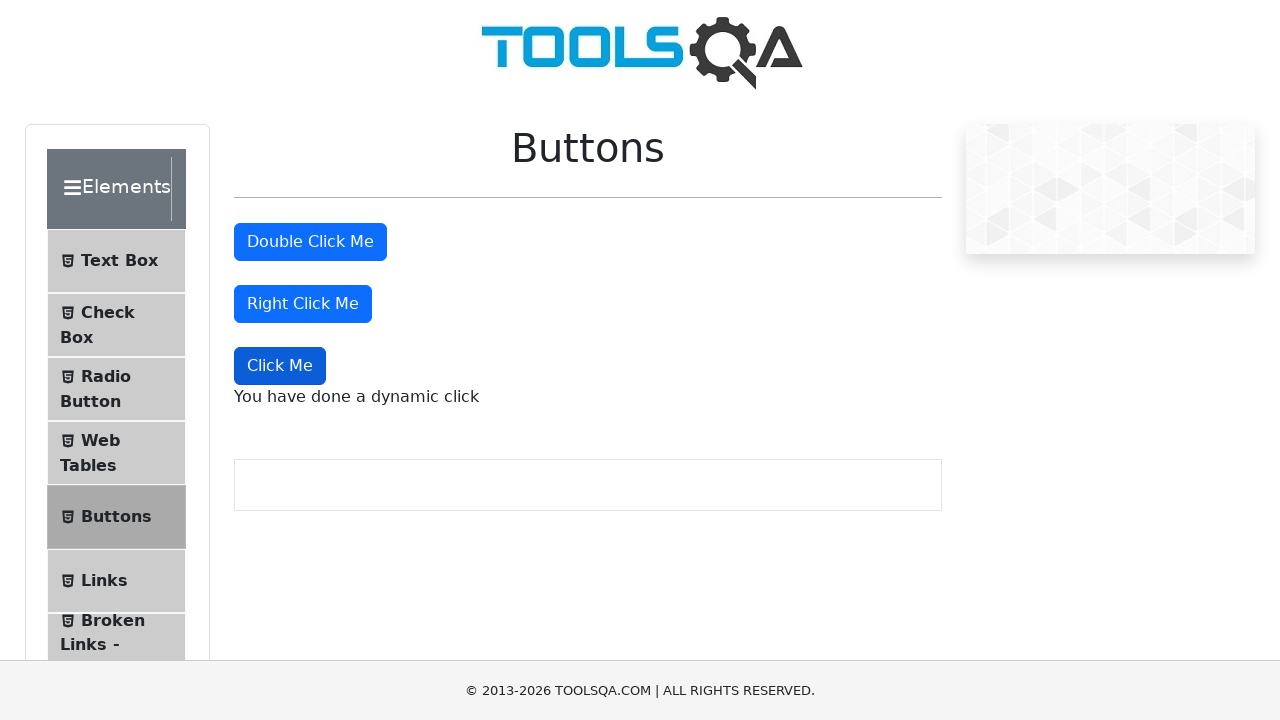

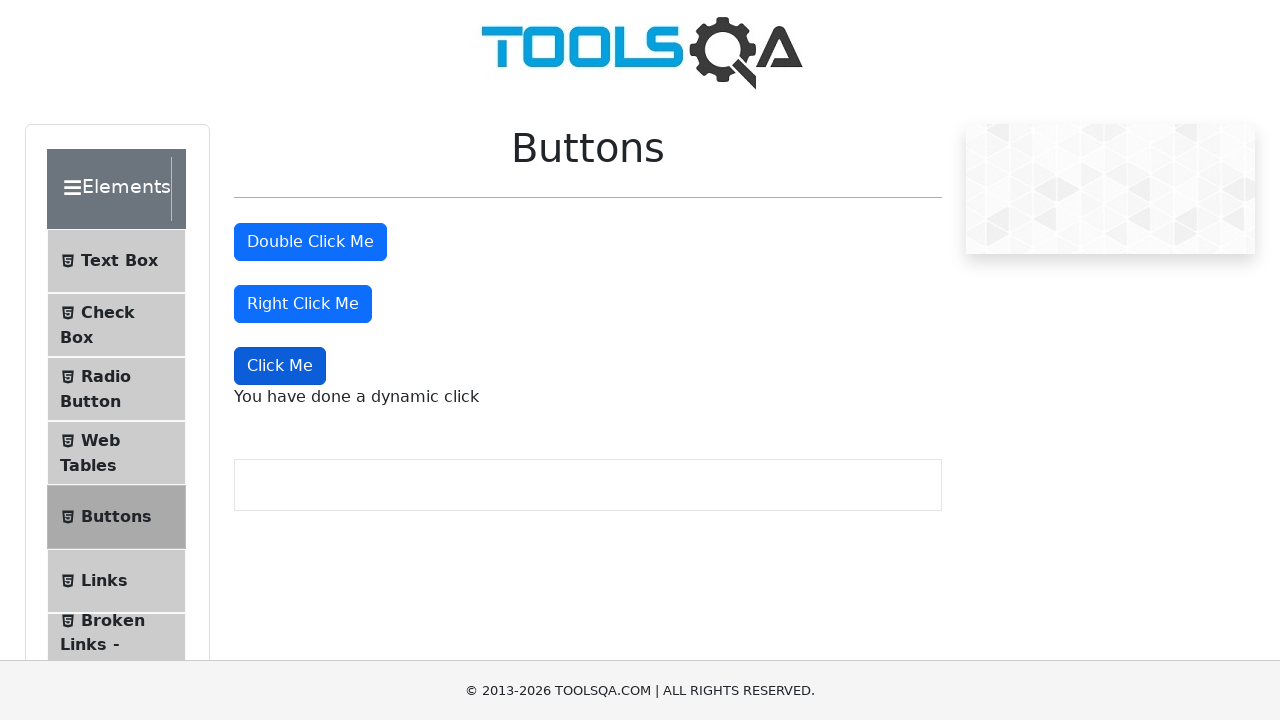